Analyzes the page structure to find chart elements including canvas, SVG, and div containers with chart-related classes.

Starting URL: https://emicalculator.net/

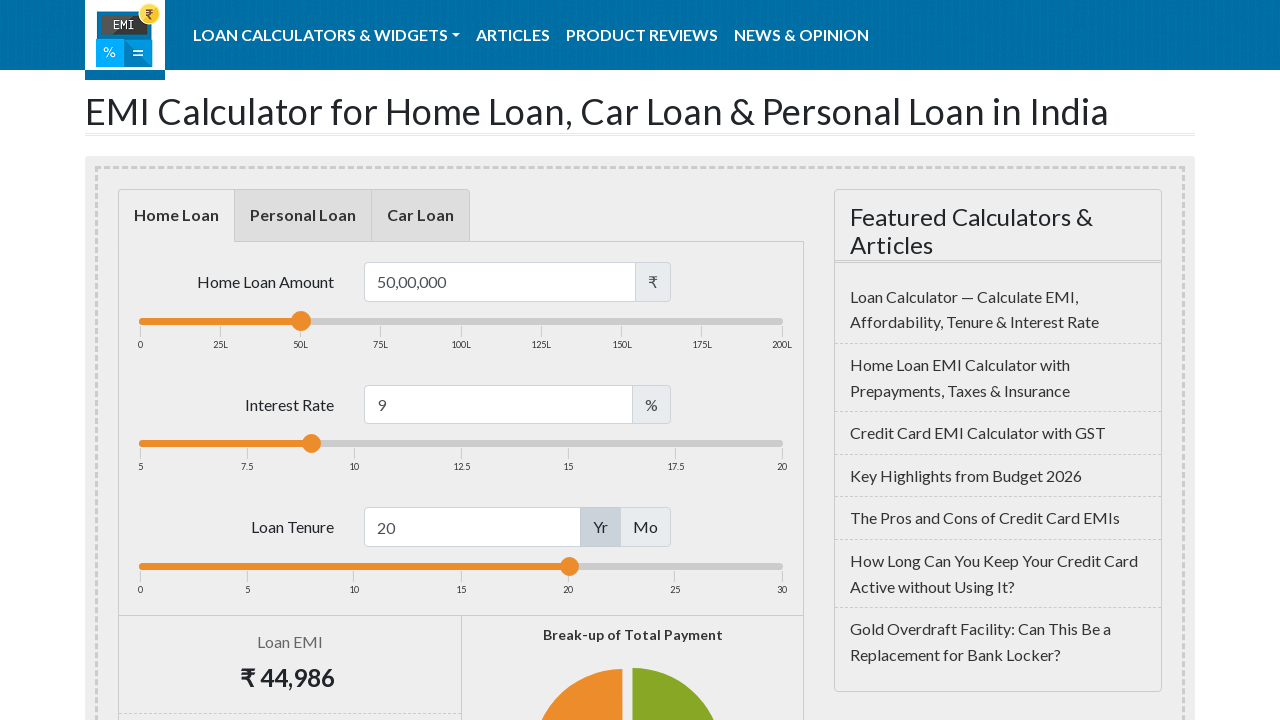

Waited 5 seconds for page to load
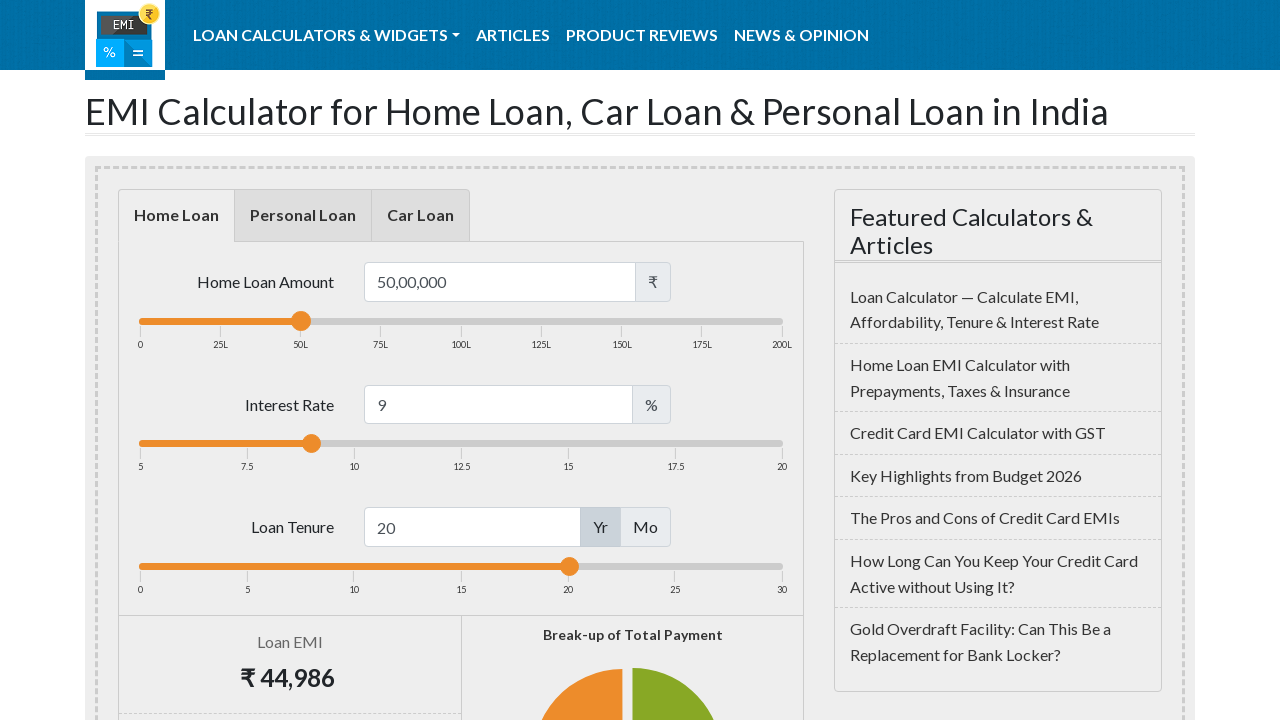

Located all canvas elements on the page
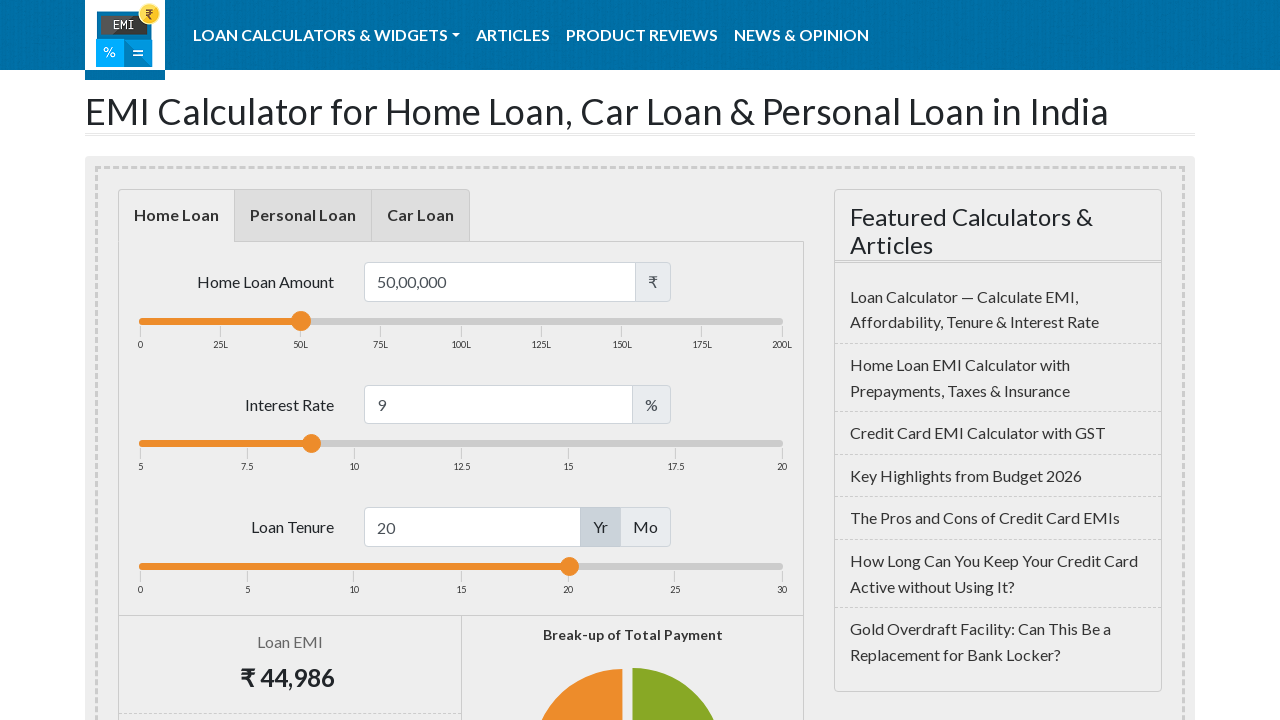

Located all SVG elements on the page
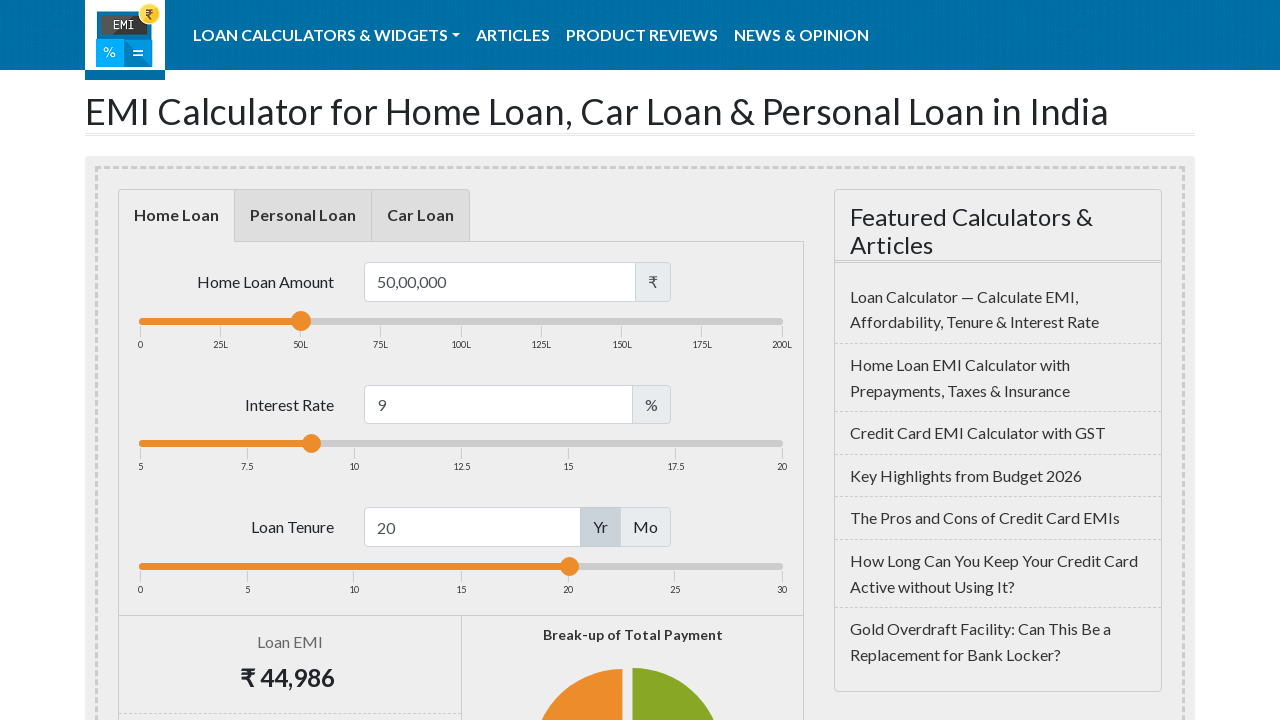

Located all div elements with chart or graph related classes and IDs
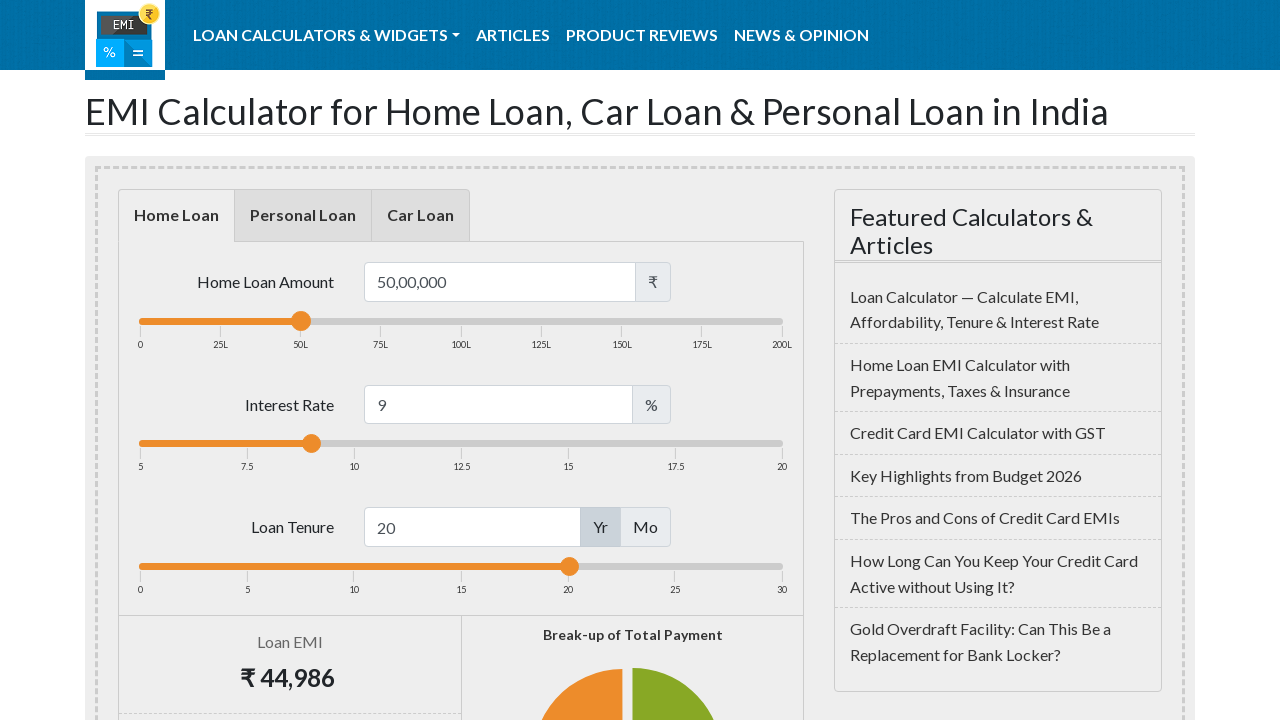

Scrolled a visible chart div into view
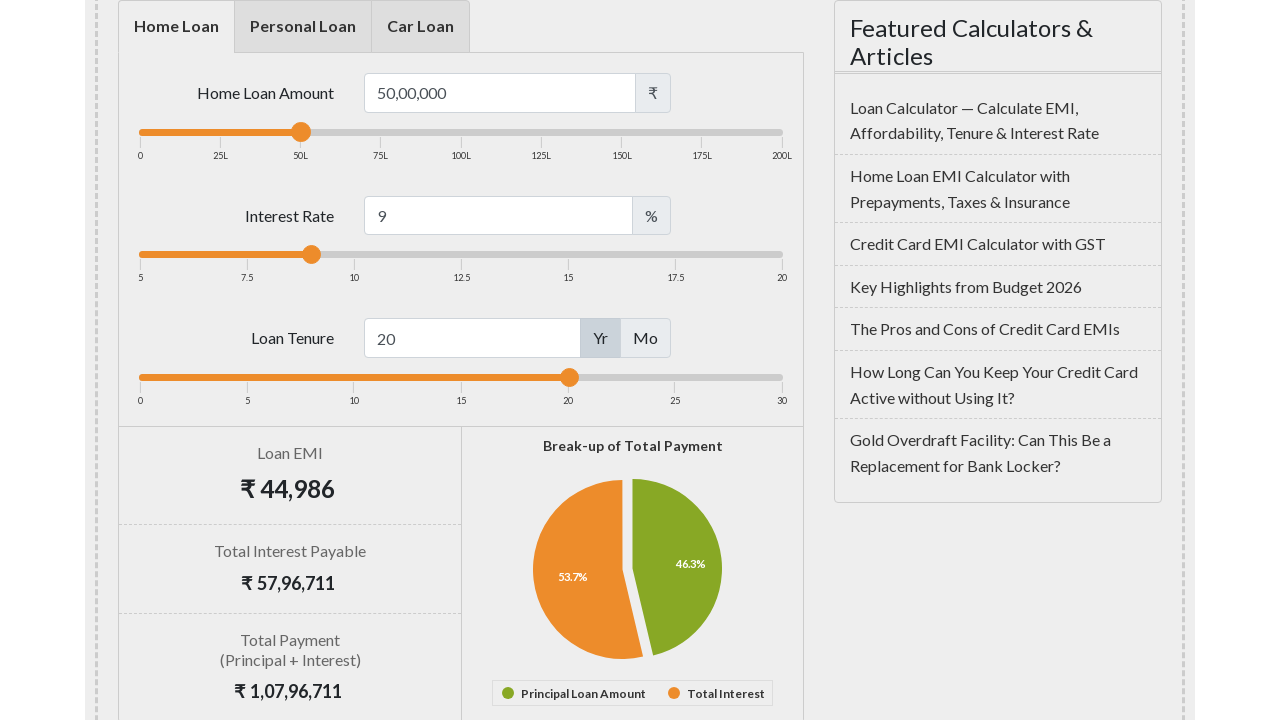

Scrolled a visible chart div into view
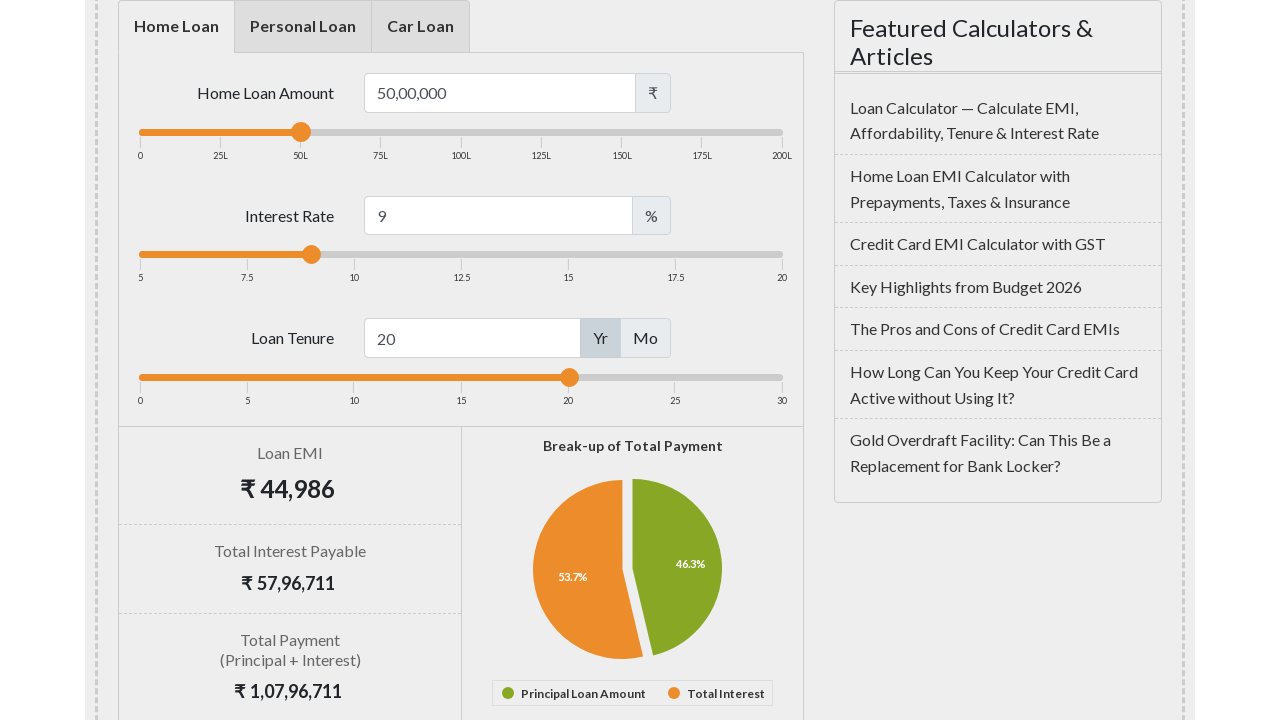

Scrolled a visible chart div into view
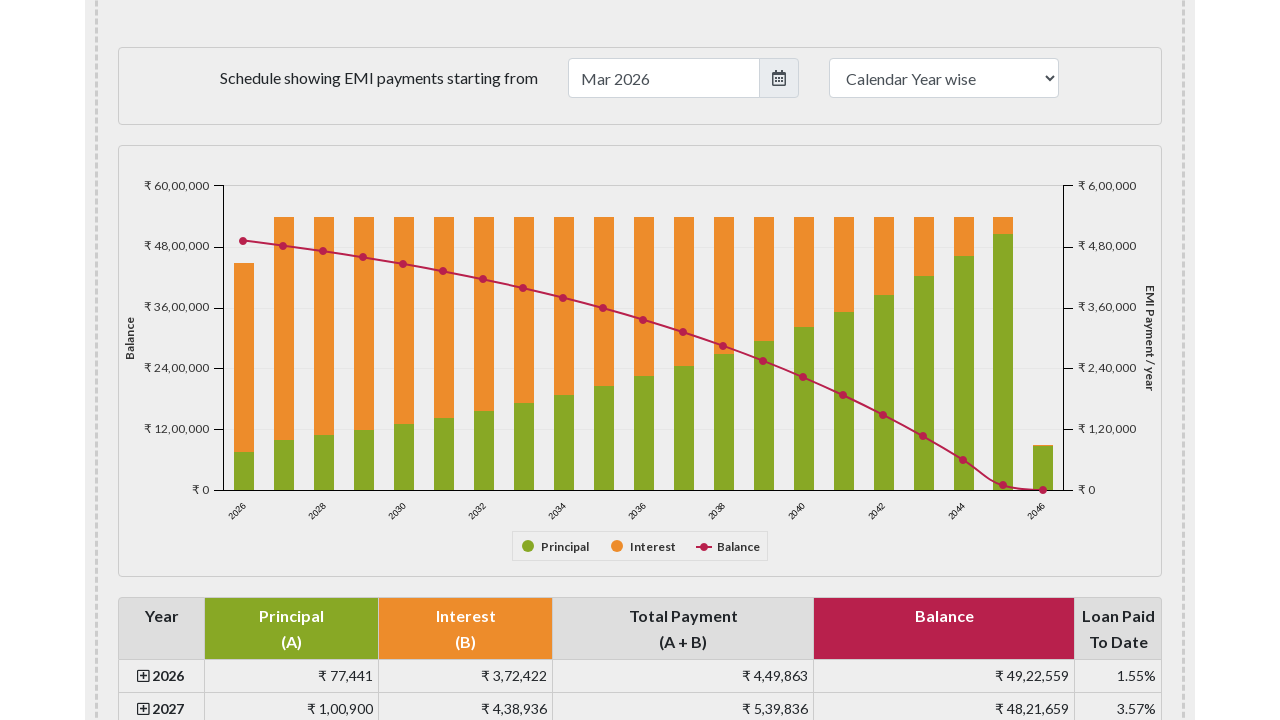

Scrolled a visible chart div into view
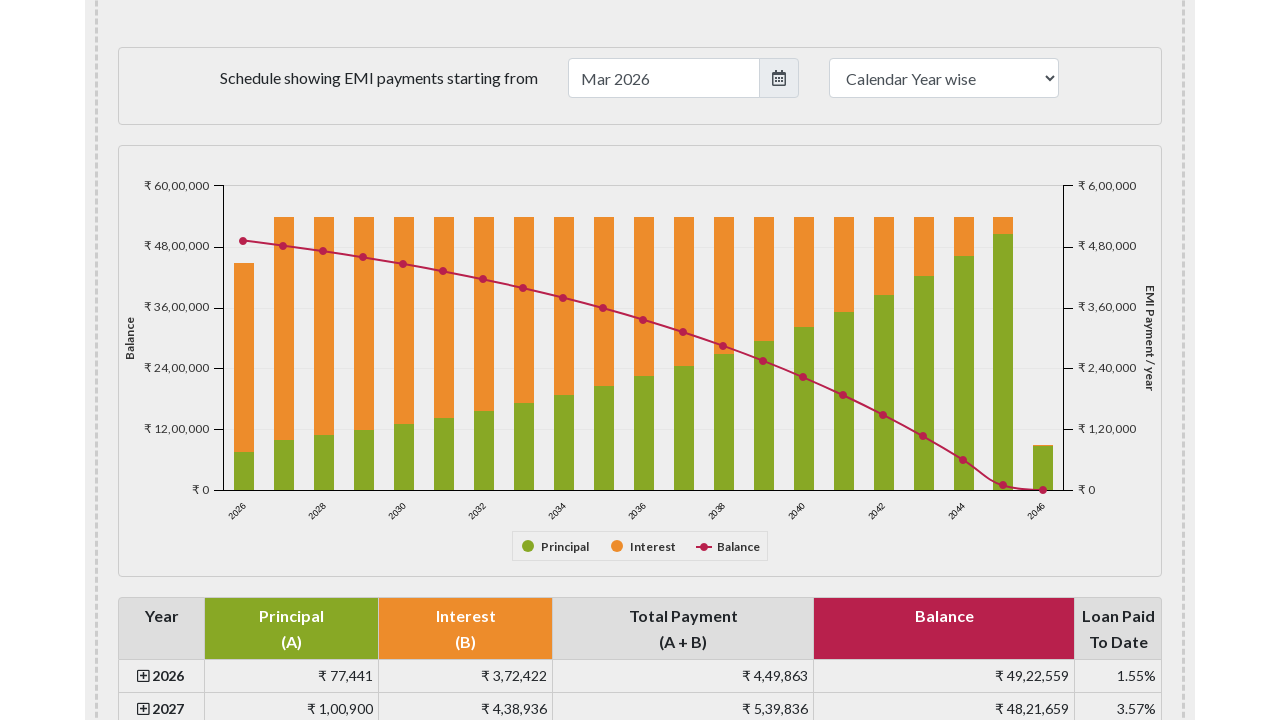

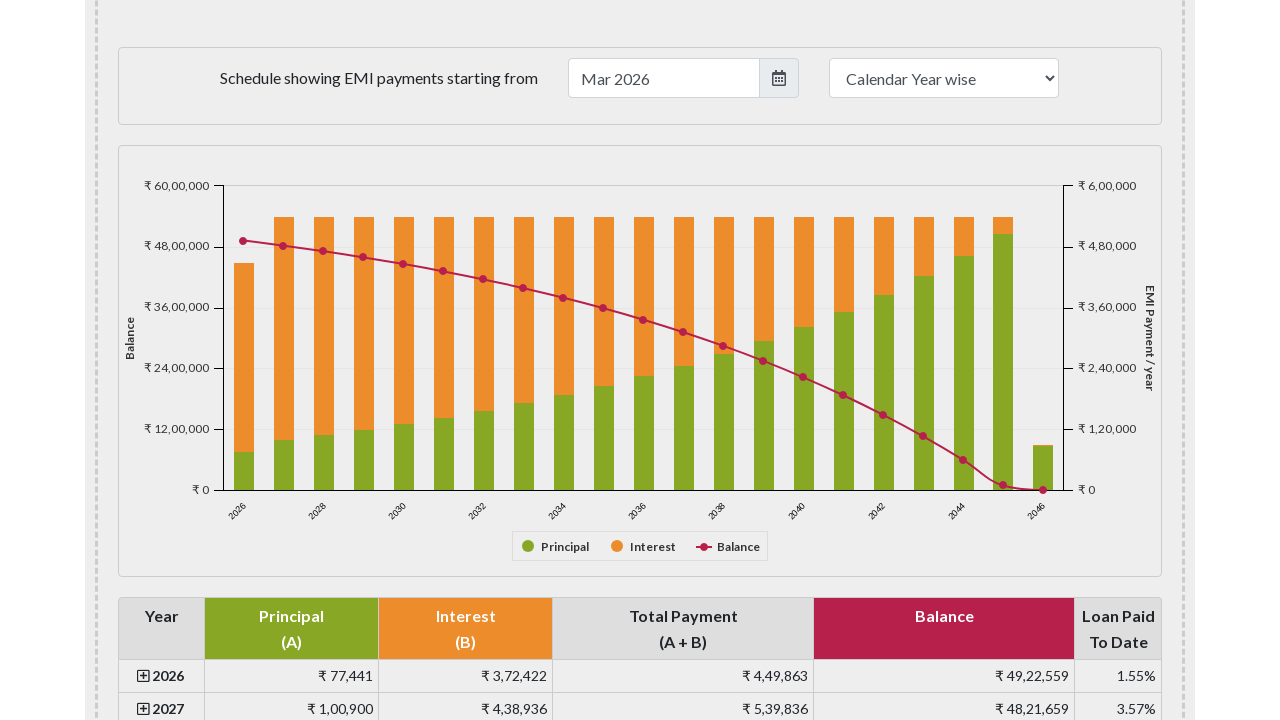